Tests filtering to show only active (incomplete) items and using browser back button

Starting URL: https://demo.playwright.dev/todomvc

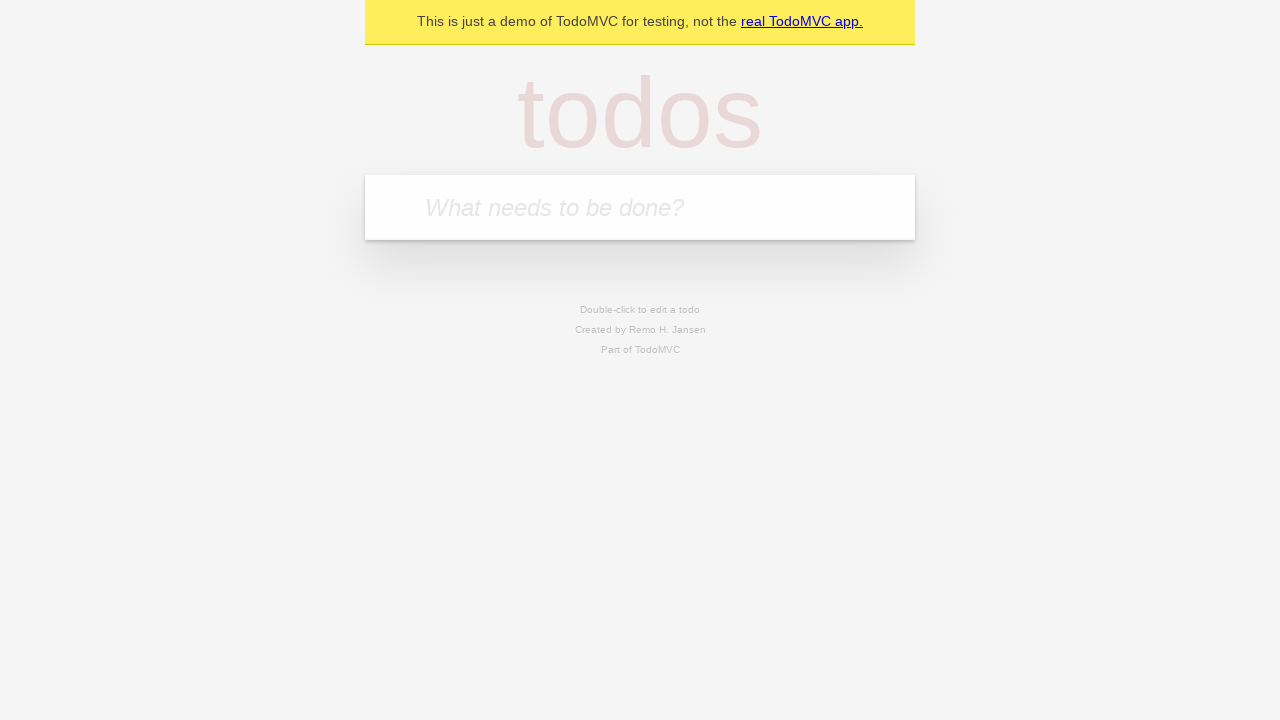

Filled todo input with 'buy some cheese' on internal:attr=[placeholder="What needs to be done?"i]
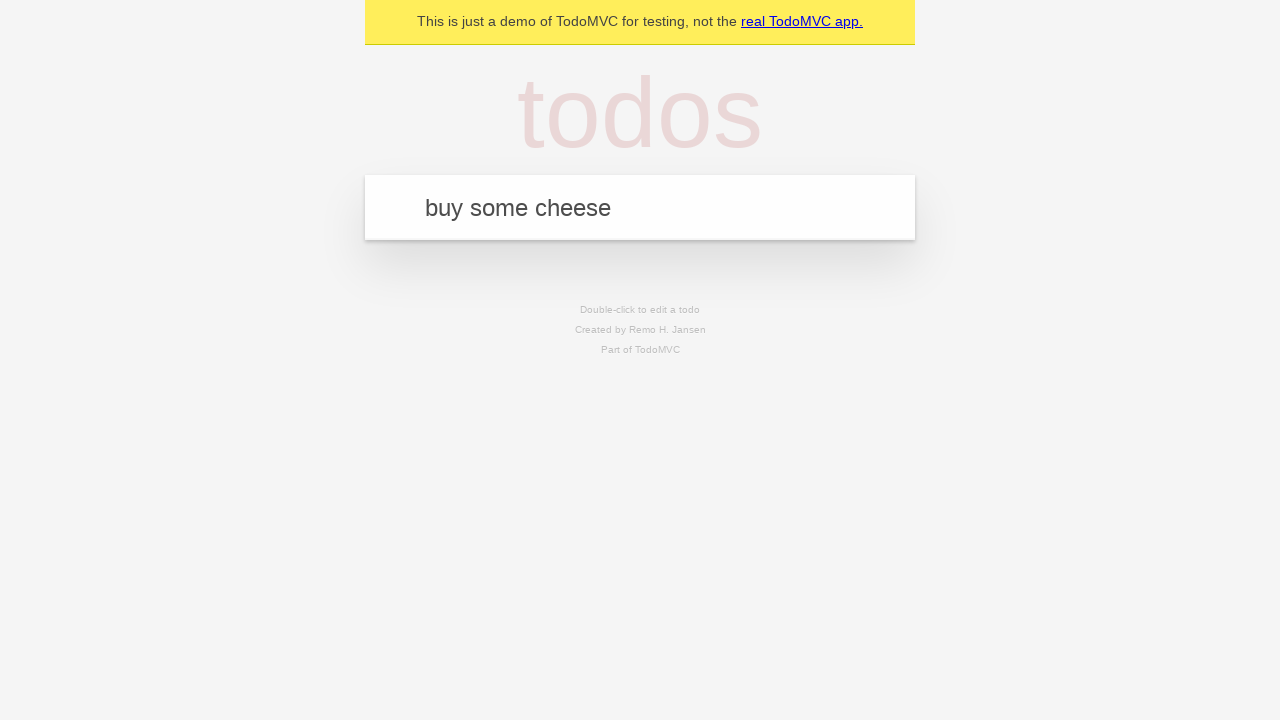

Pressed Enter to add first todo item on internal:attr=[placeholder="What needs to be done?"i]
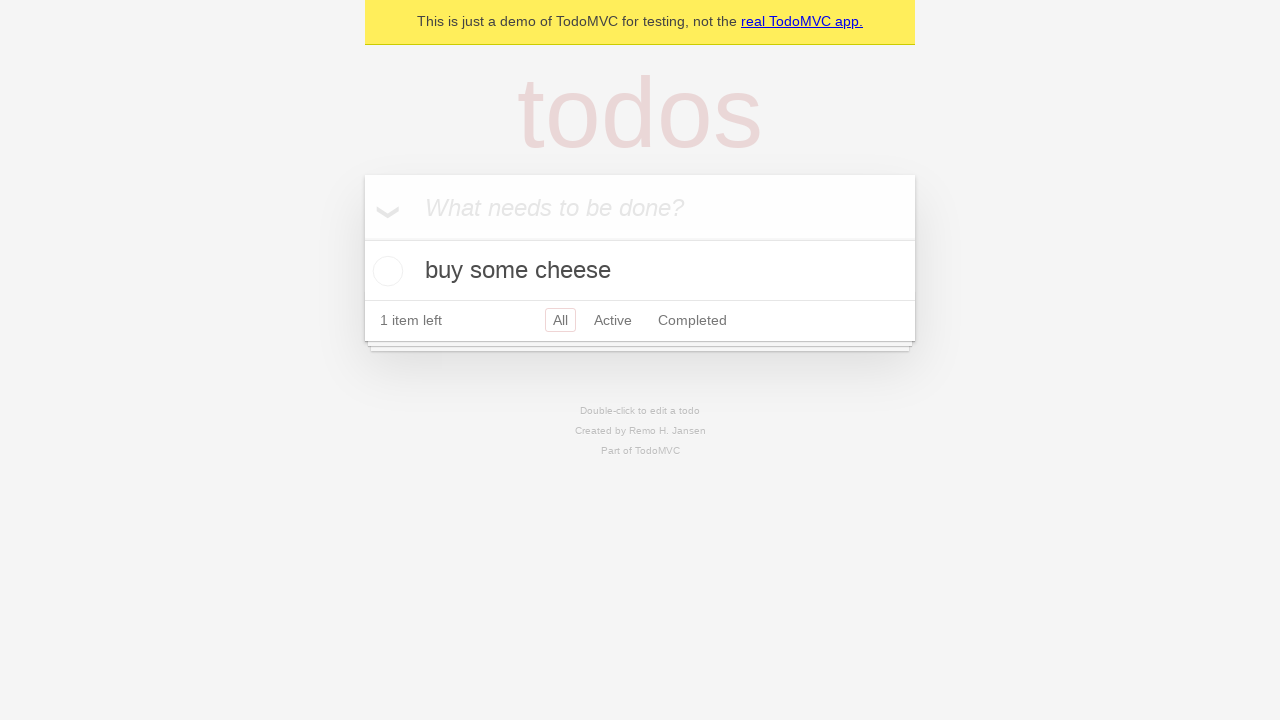

Filled todo input with 'feed the cat' on internal:attr=[placeholder="What needs to be done?"i]
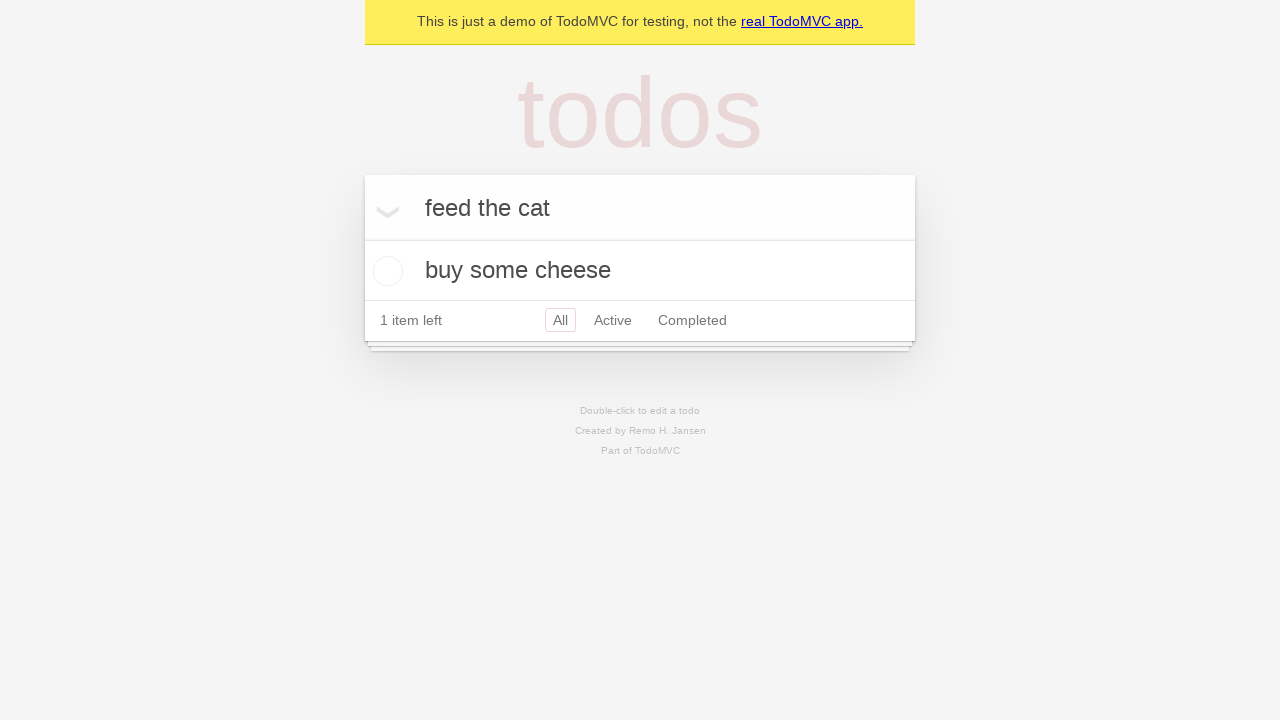

Pressed Enter to add second todo item on internal:attr=[placeholder="What needs to be done?"i]
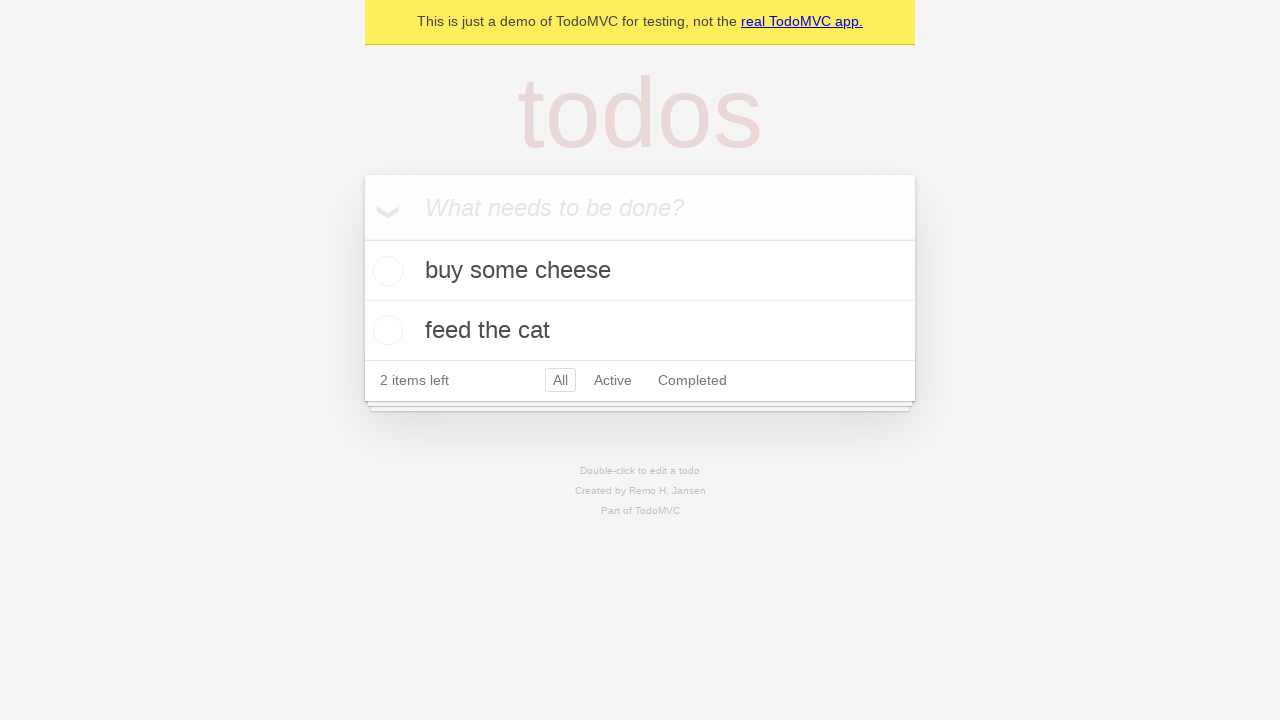

Filled todo input with 'book a doctors appointment' on internal:attr=[placeholder="What needs to be done?"i]
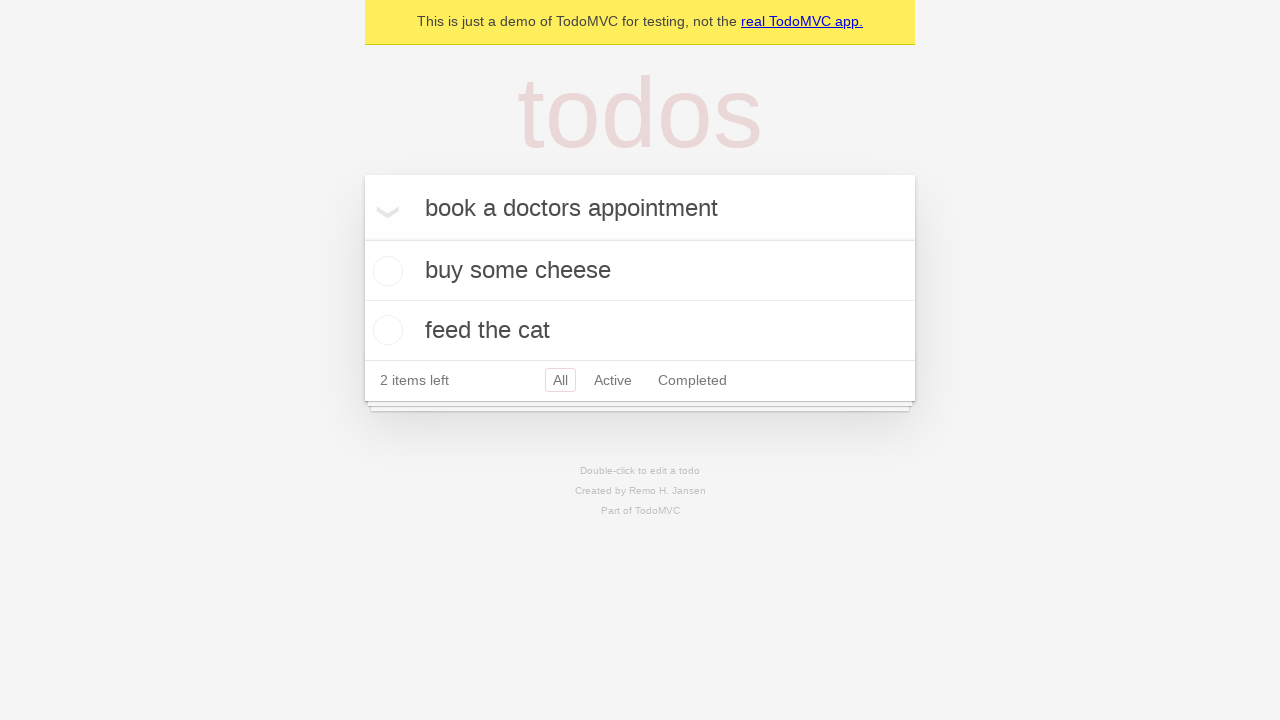

Pressed Enter to add third todo item on internal:attr=[placeholder="What needs to be done?"i]
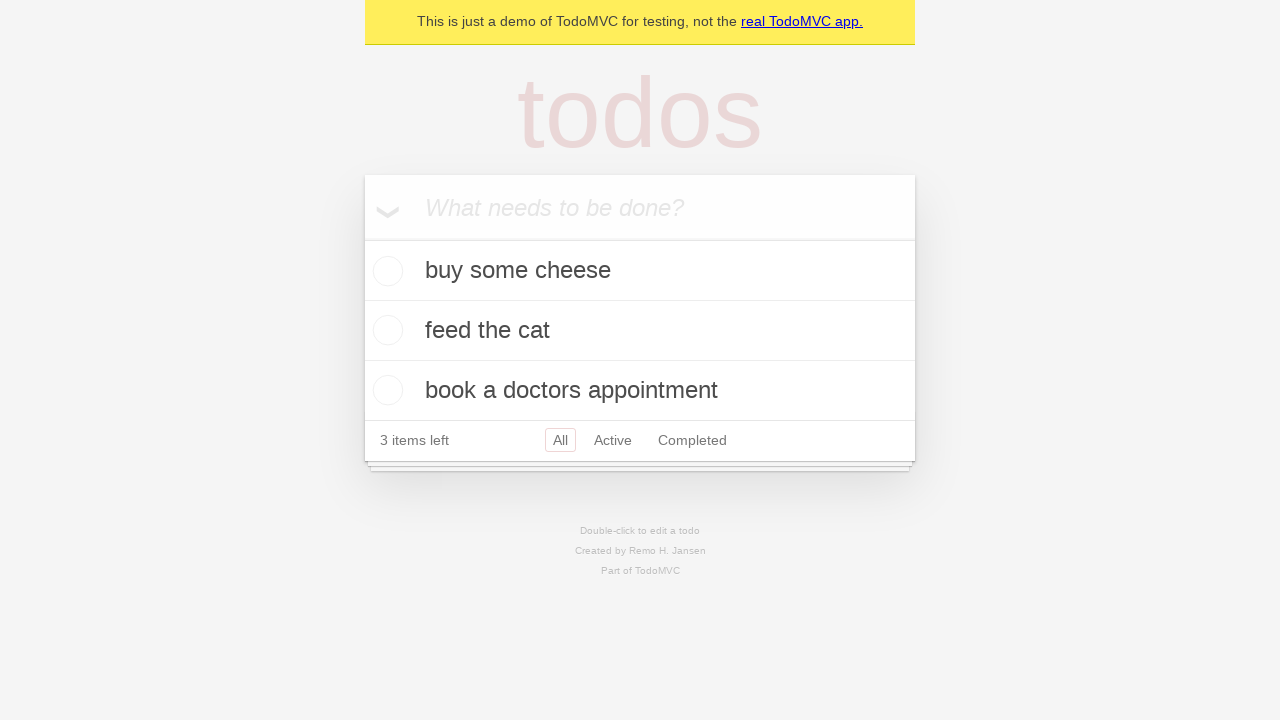

Checked the second todo item as completed at (385, 330) on internal:testid=[data-testid="todo-item"s] >> nth=1 >> internal:role=checkbox
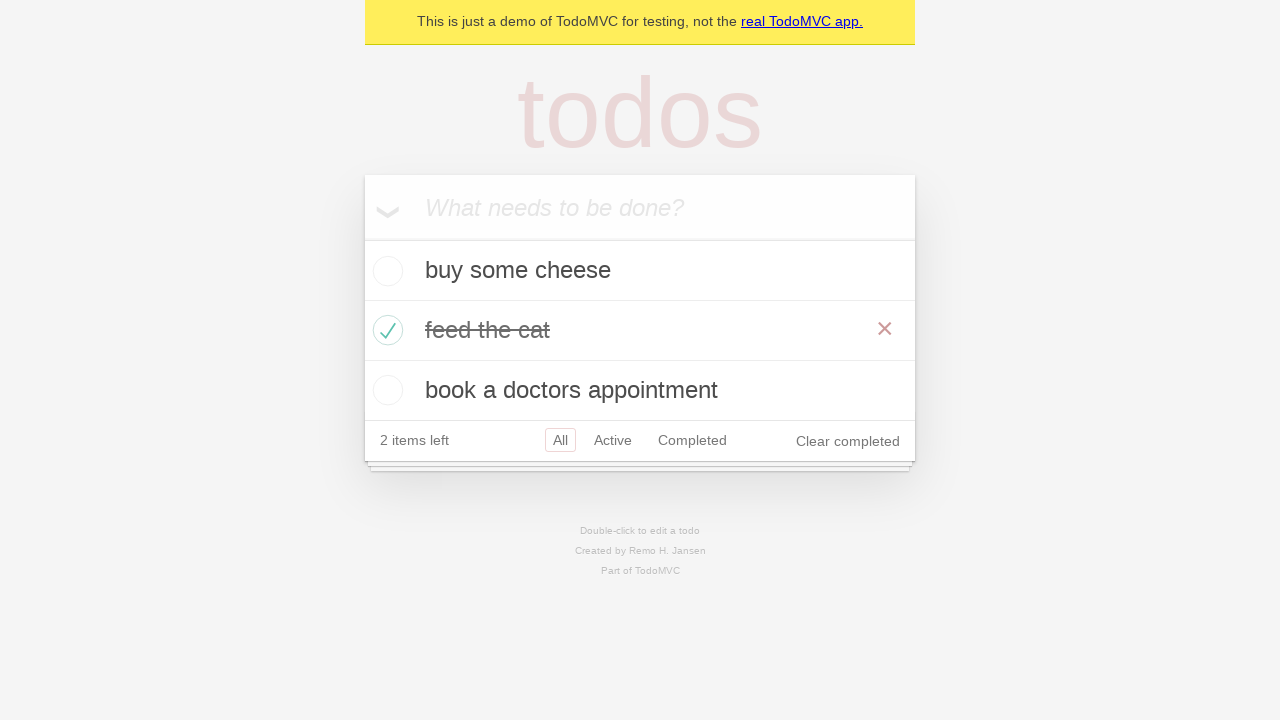

Clicked 'All' filter link to show all items at (560, 440) on internal:role=link[name="All"i]
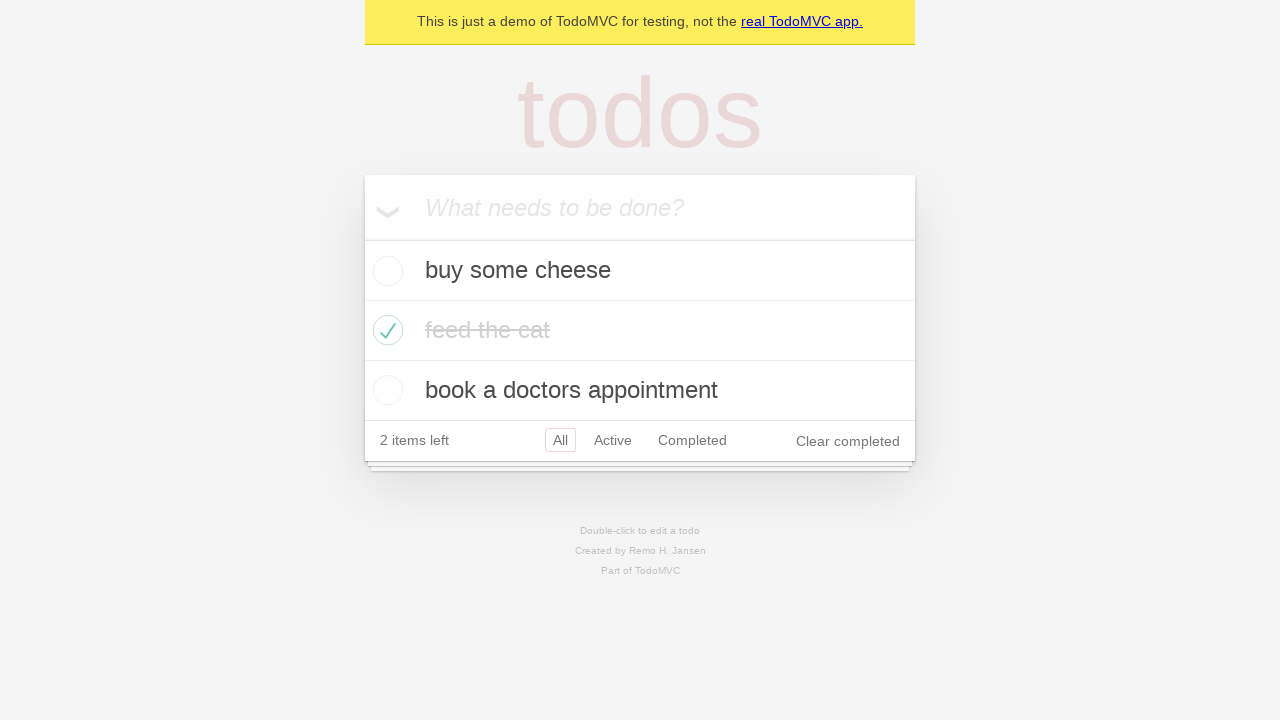

Clicked 'Active' filter link to show only incomplete items at (613, 440) on internal:role=link[name="Active"i]
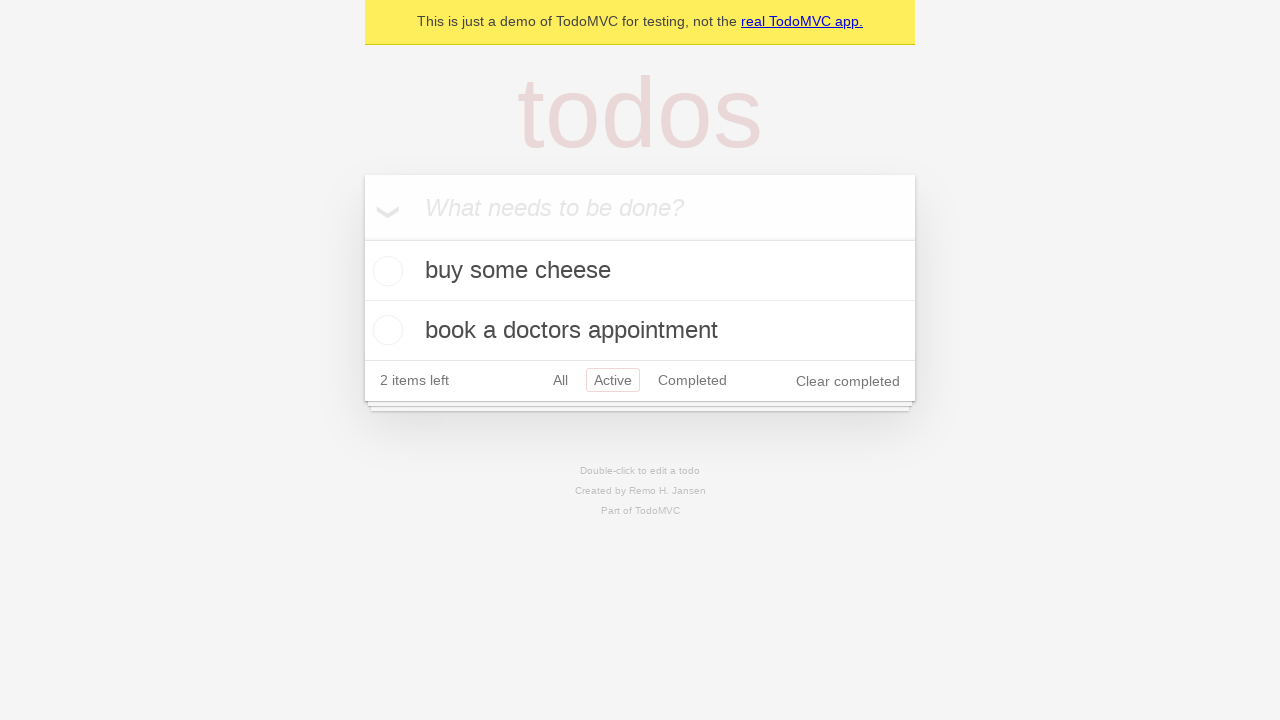

Clicked 'Completed' filter link to show only completed items at (692, 380) on internal:role=link[name="Completed"i]
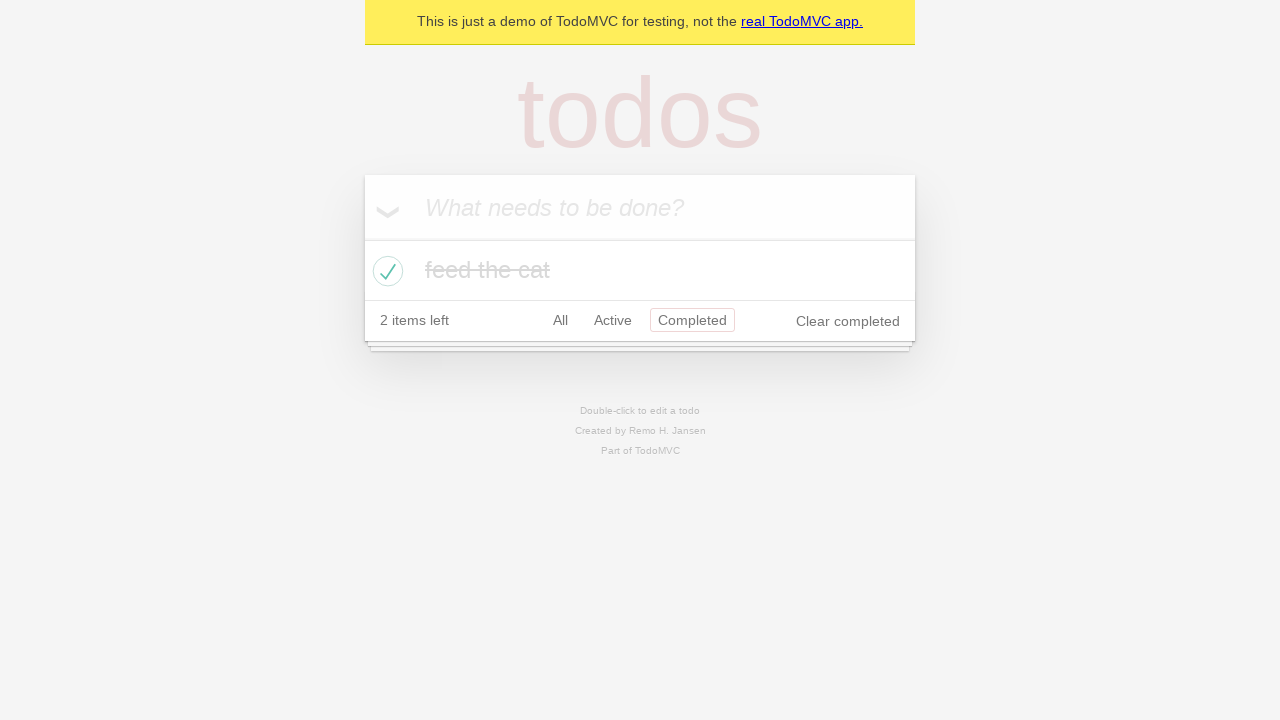

Navigated back using browser back button (from Completed to Active view)
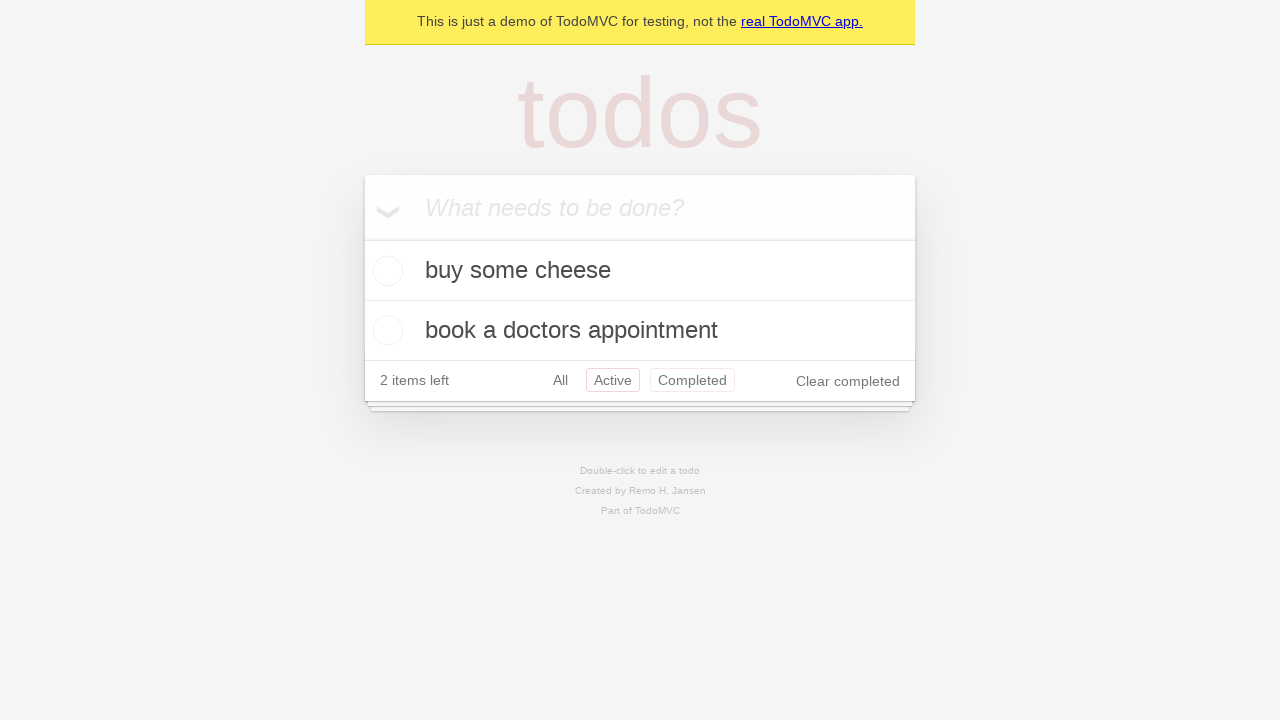

Navigated back using browser back button (from Active to All view)
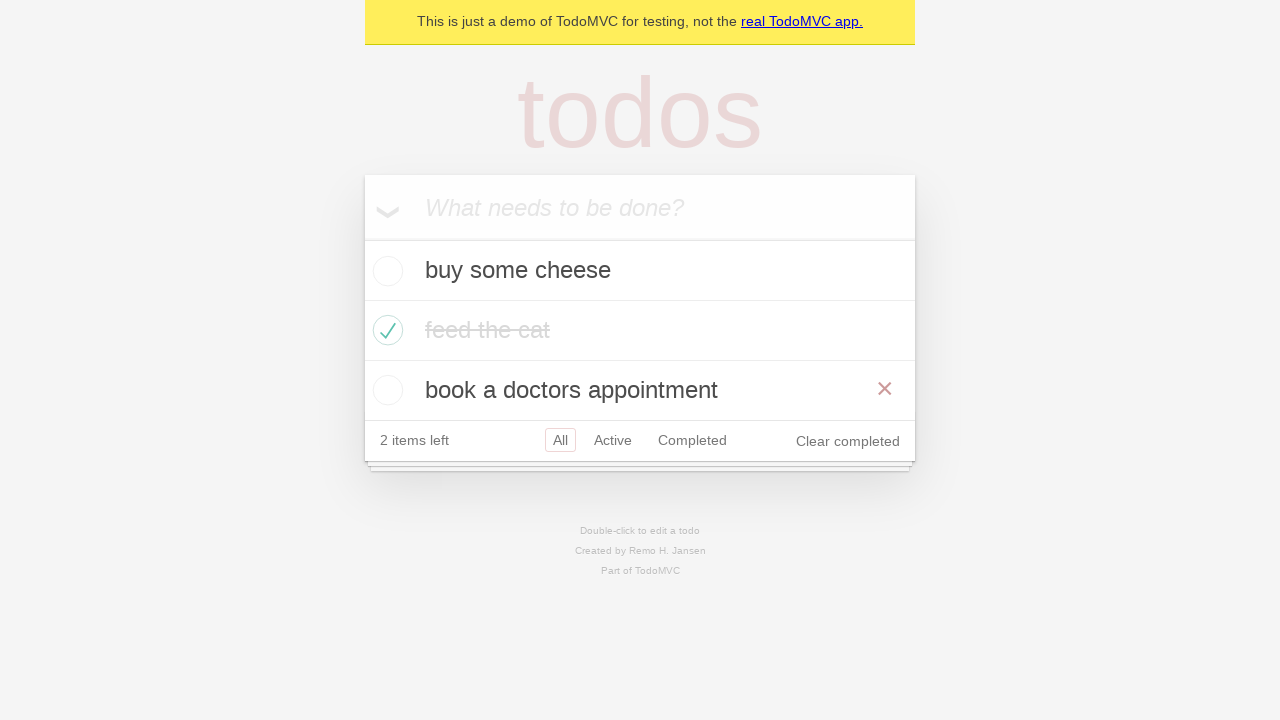

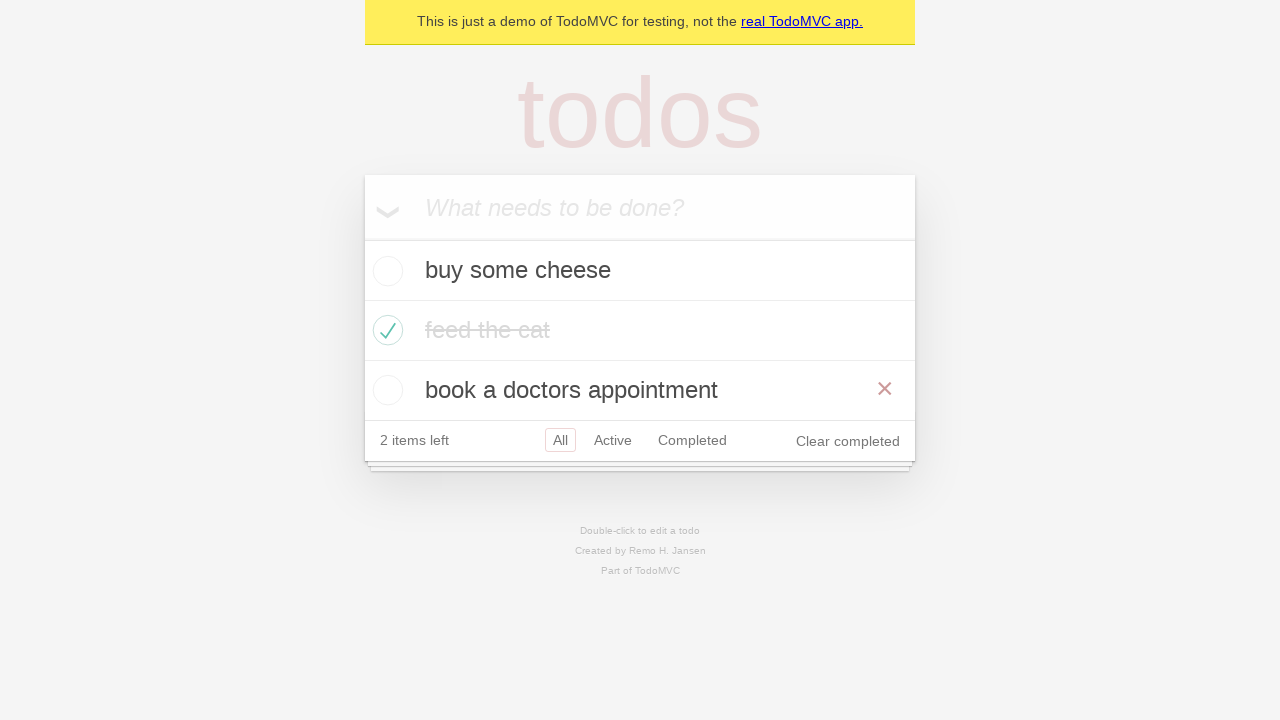